Tests browser forward navigation by clicking a link, going back, then going forward to verify navigation history works correctly

Starting URL: https://kristinek.github.io/site/examples/po

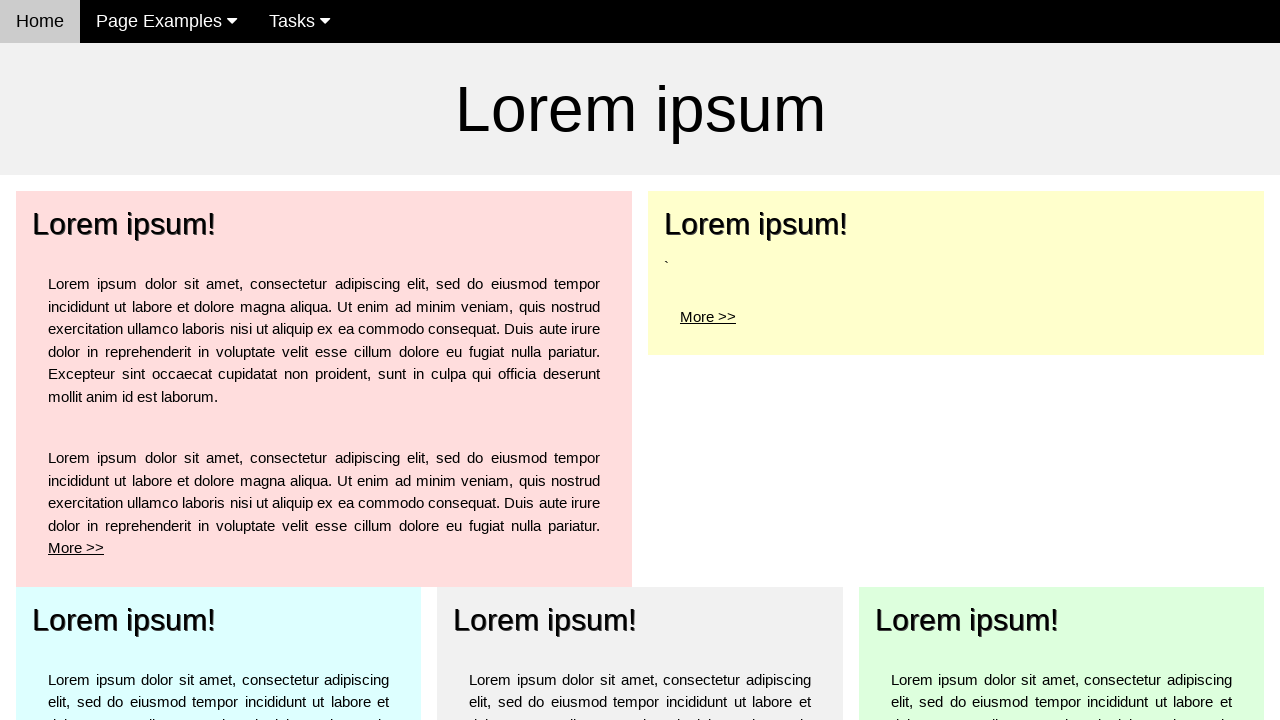

Clicked 'More' link to navigate forward at (76, 548) on a:has-text('More')
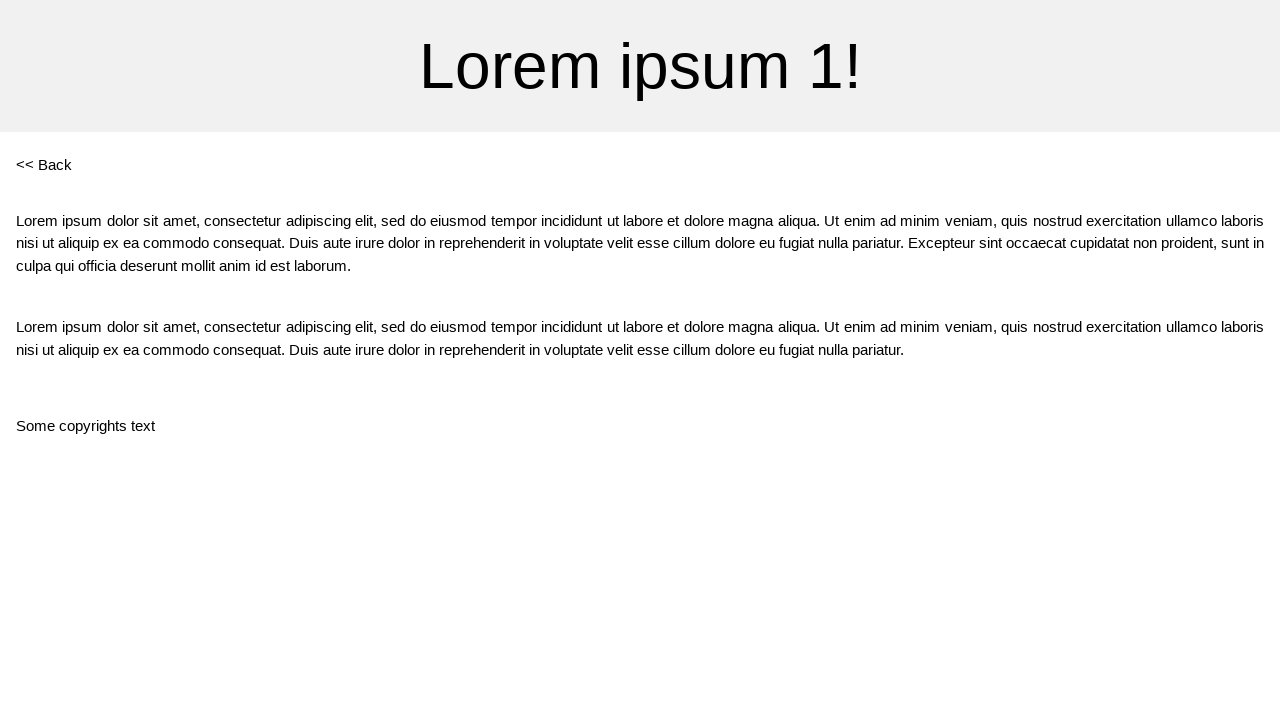

Navigated to po1 page after clicking More link
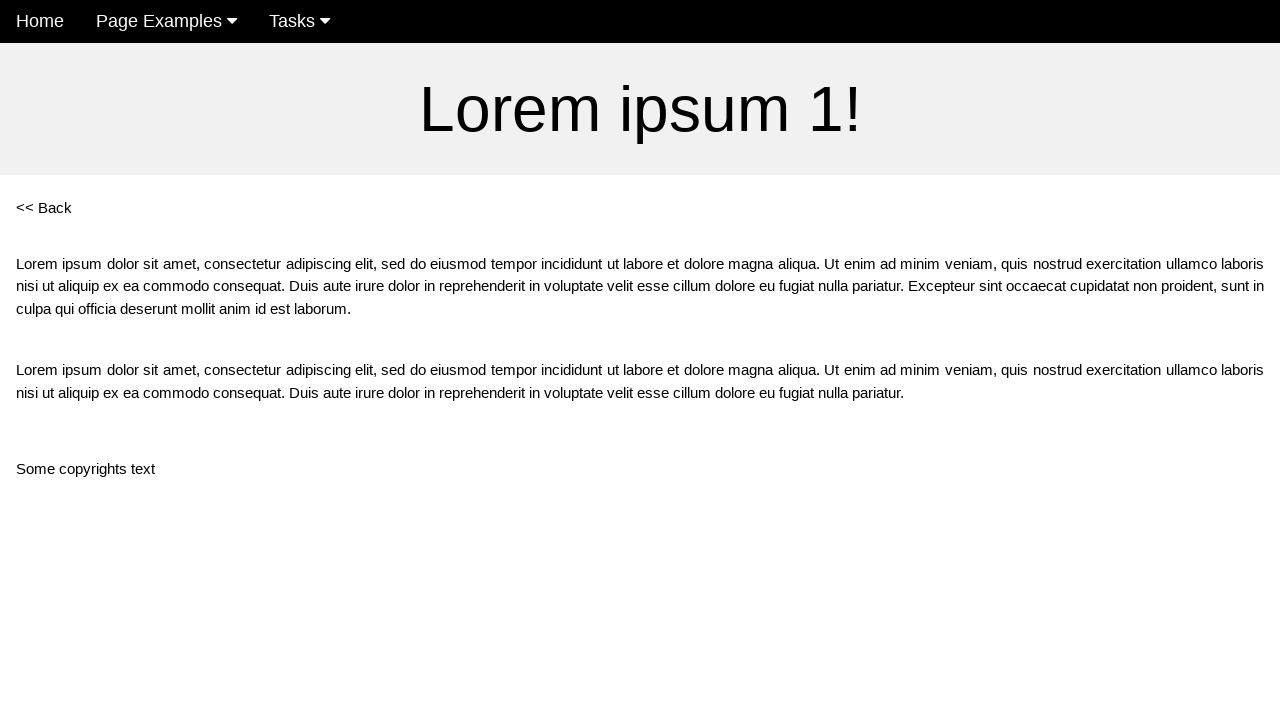

Navigated back to previous page
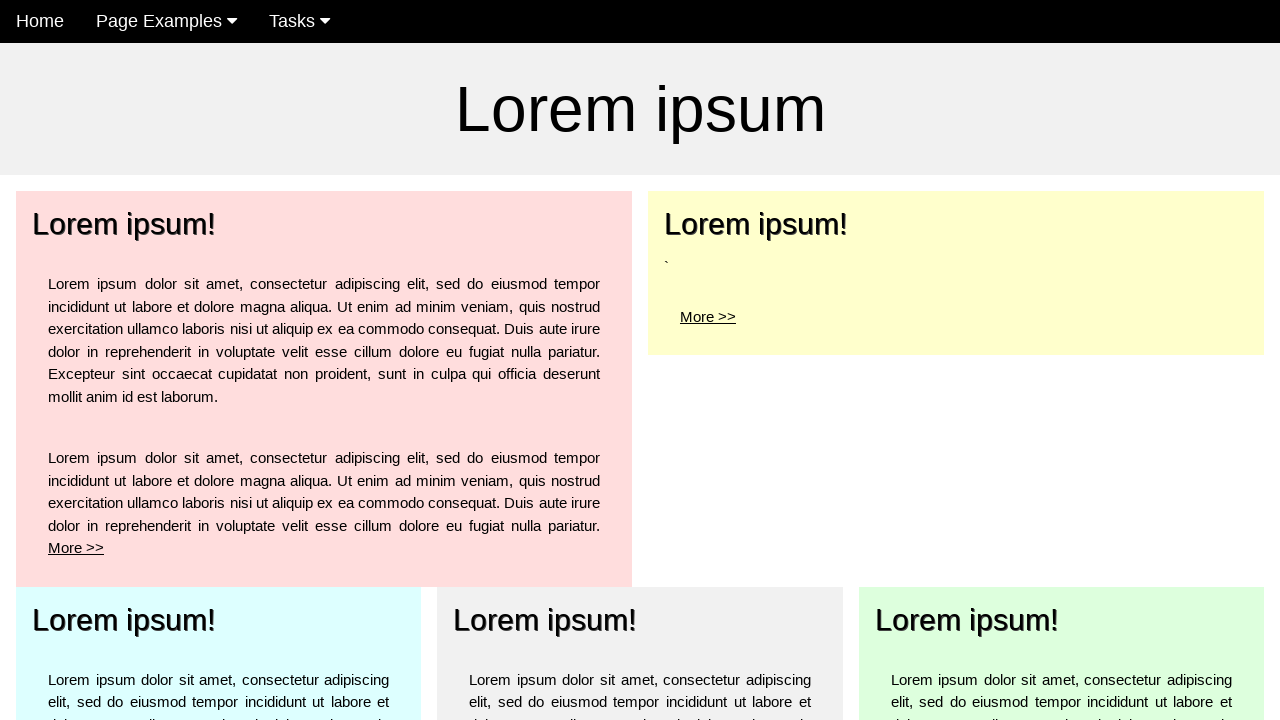

Back navigation completed, returned to po page
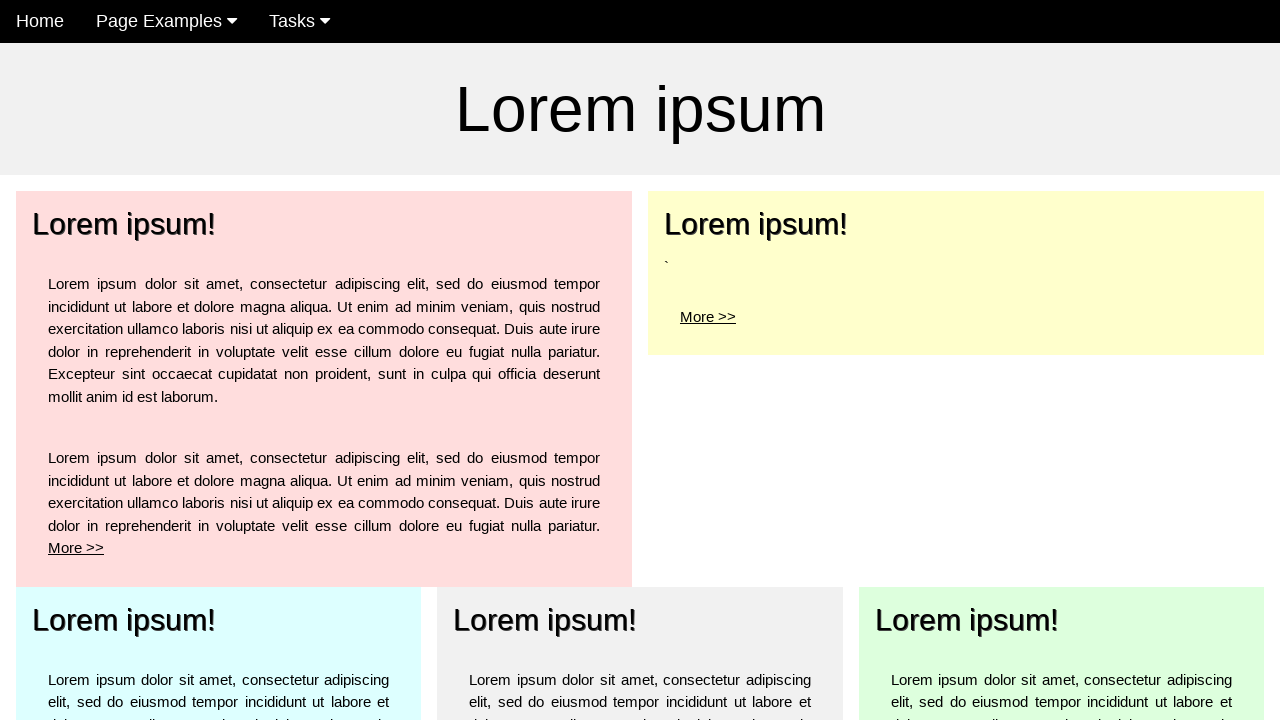

Navigated forward using browser forward button
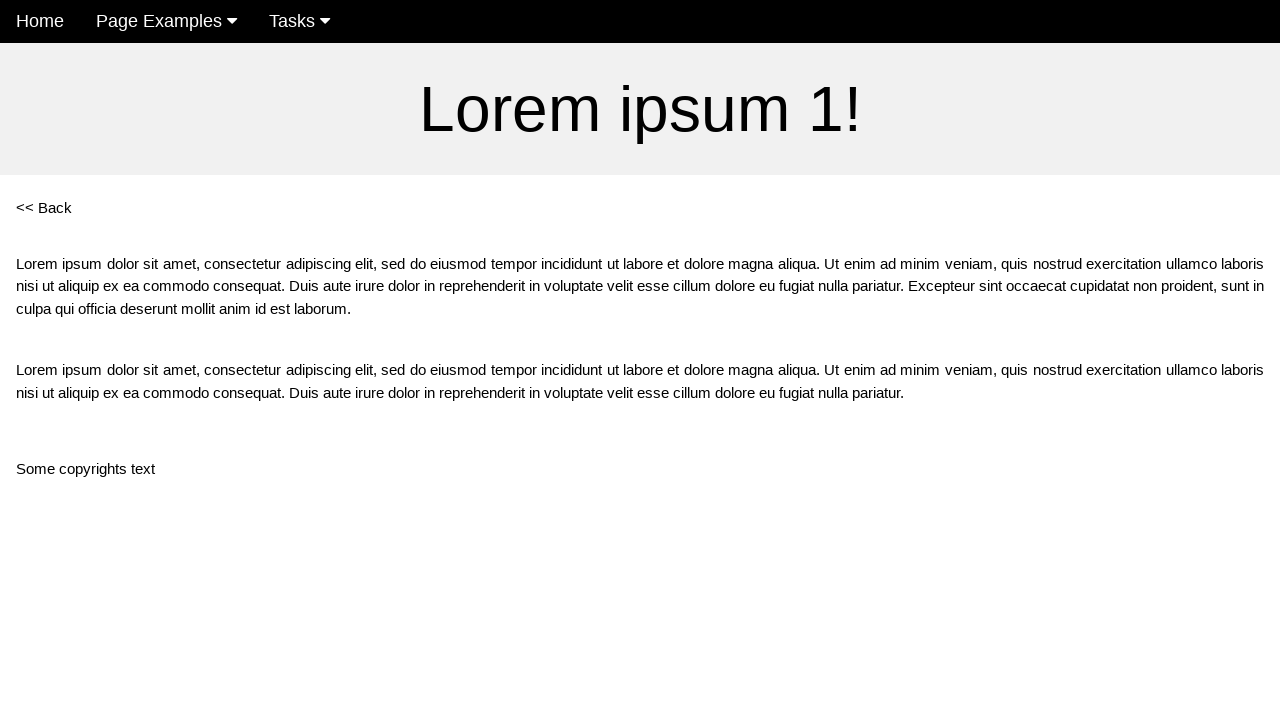

Forward navigation completed, returned to po1 page
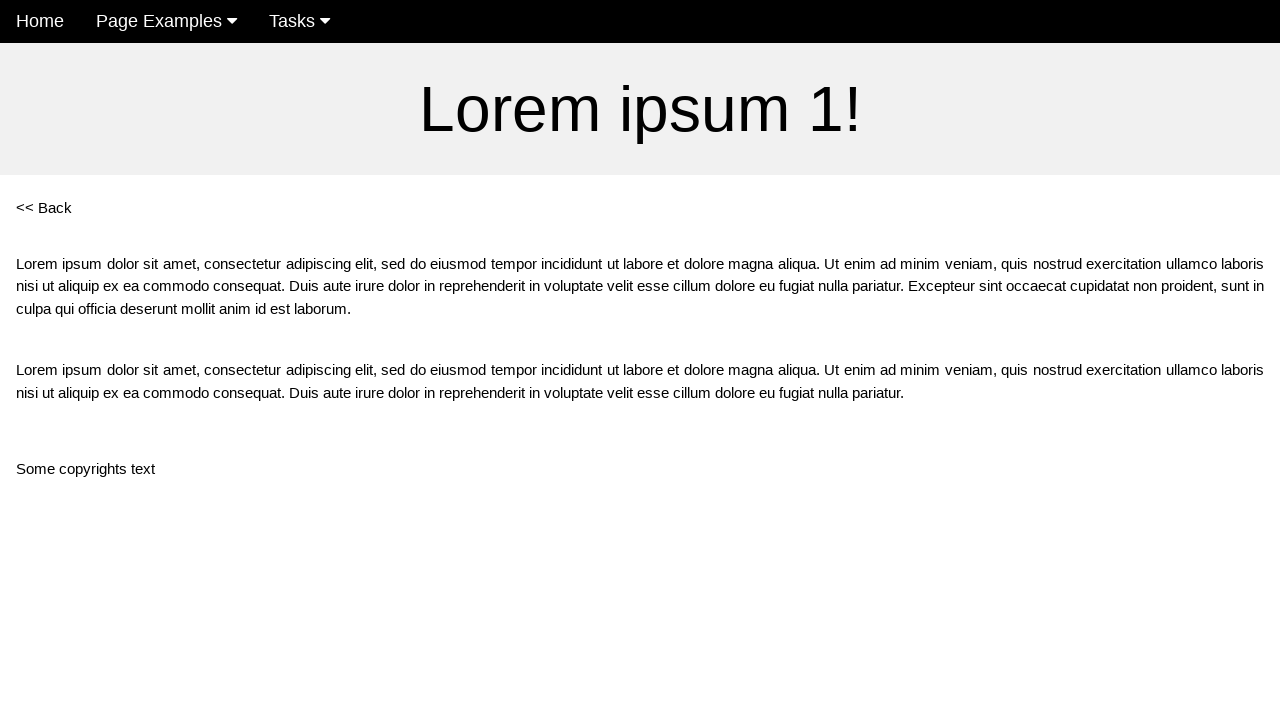

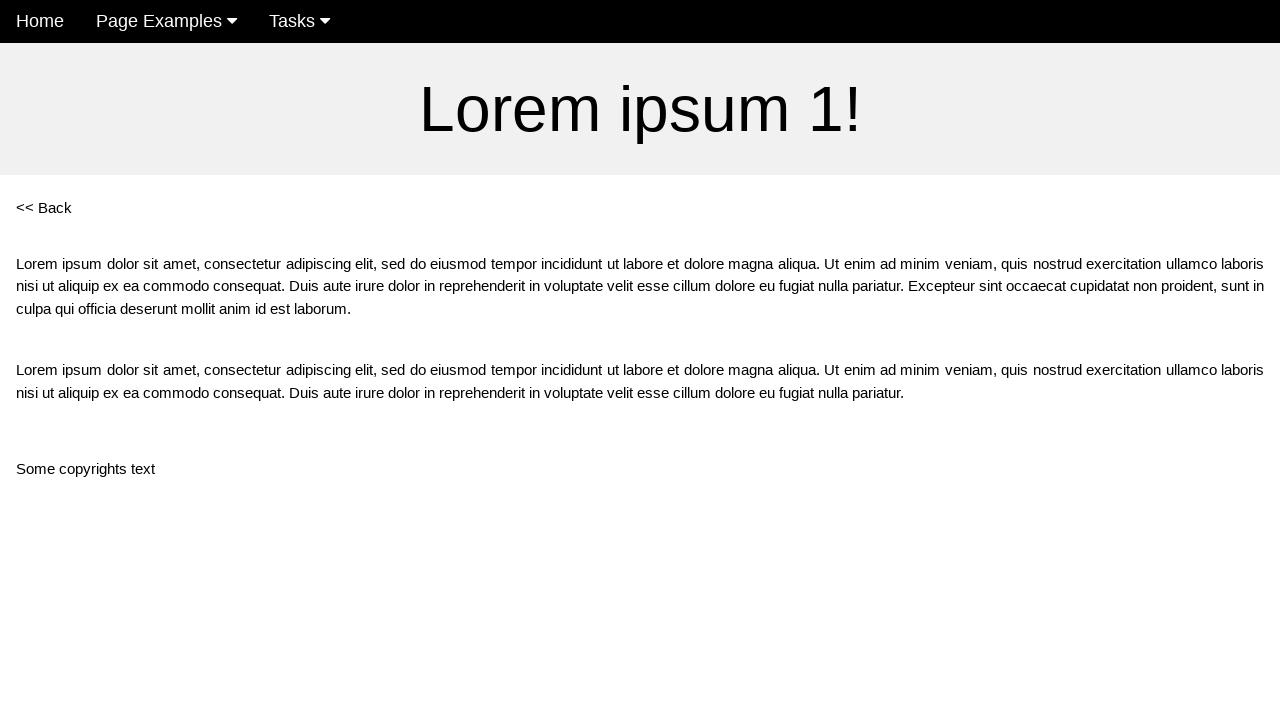